Tests hide and show functionality for a text box element

Starting URL: https://rahulshettyacademy.com/AutomationPractice/

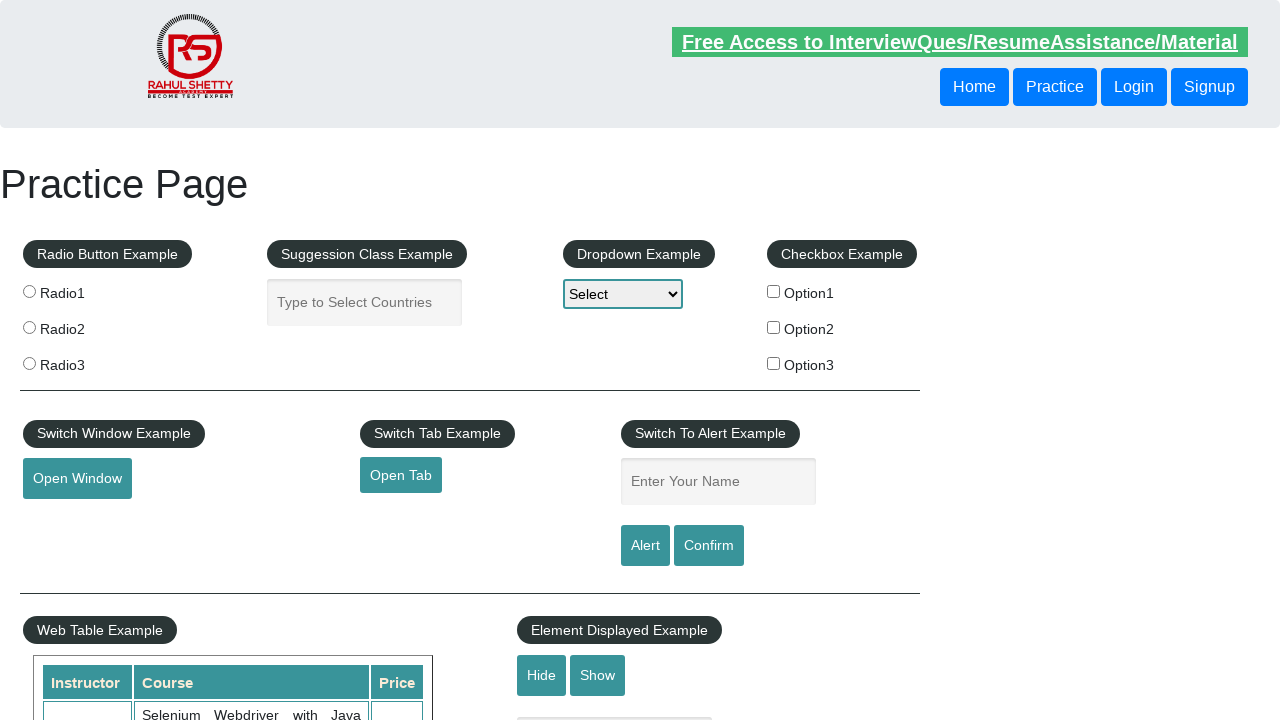

Clicked hide button to hide textbox at (542, 675) on input#hide-textbox
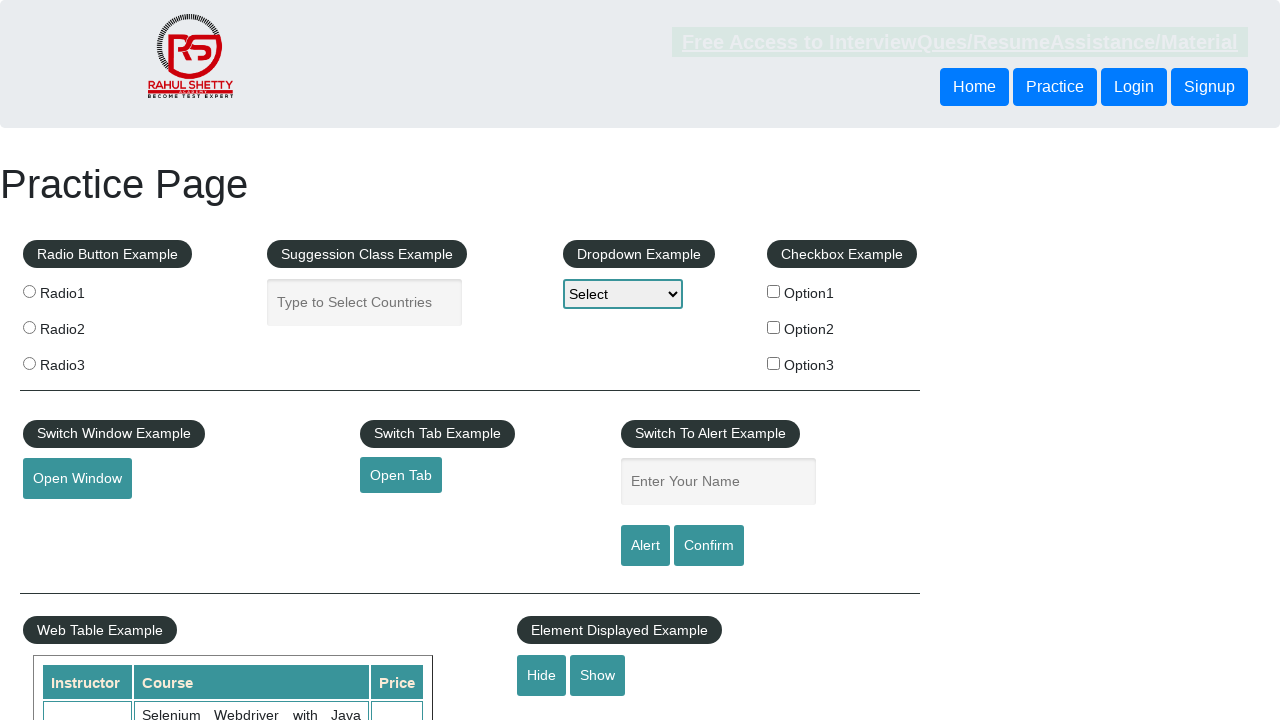

Clicked show button to show textbox at (598, 675) on input#show-textbox
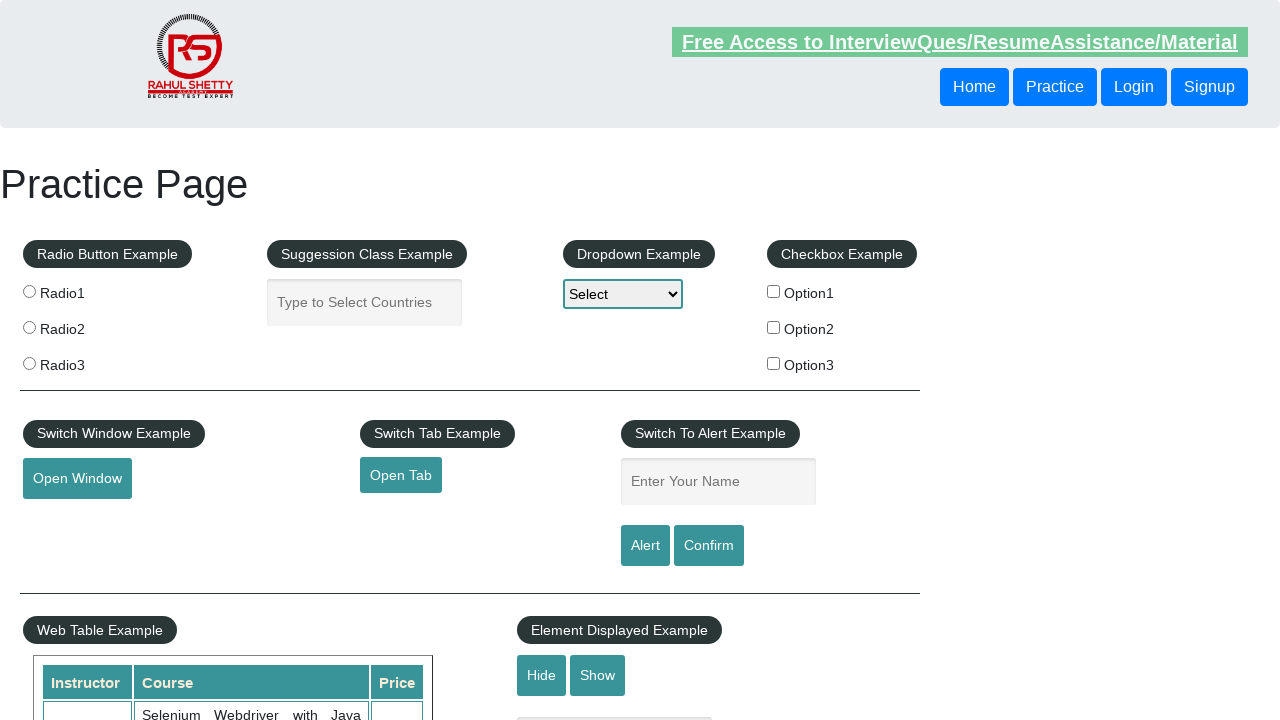

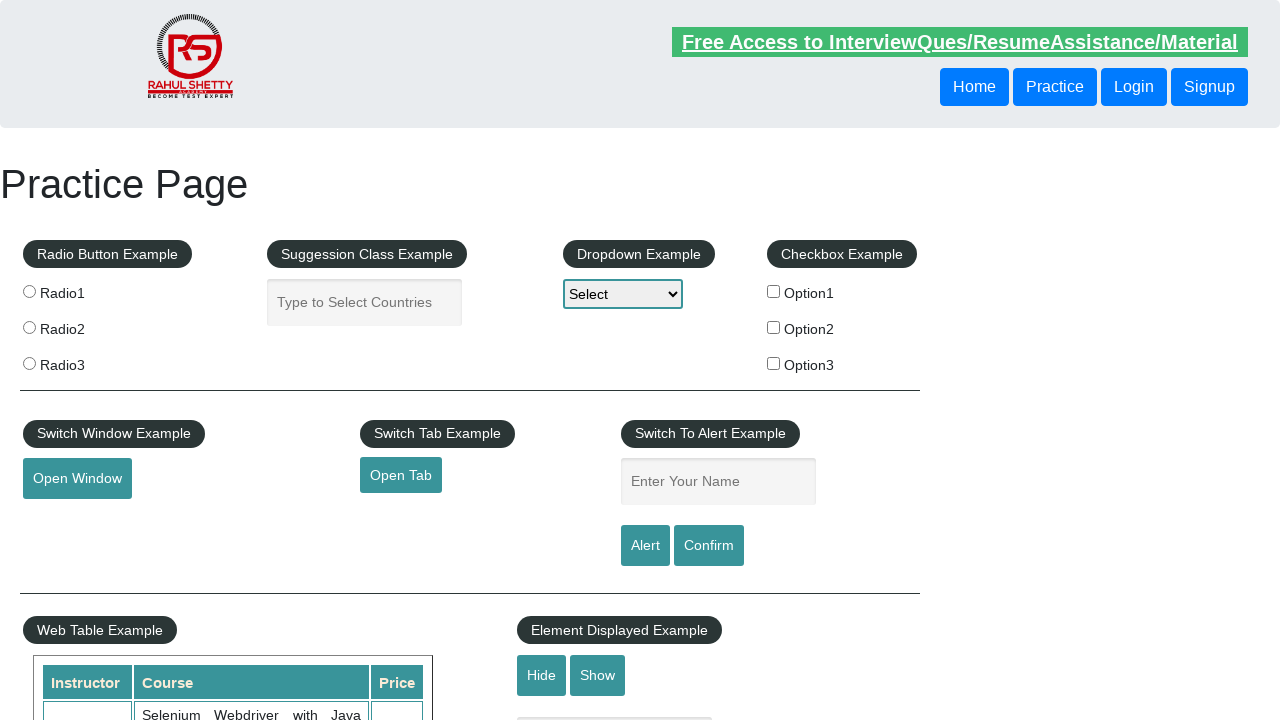